Tests clicking a button on a page by locating and clicking the first button element

Starting URL: https://SunInJuly.github.io/execute_script.html

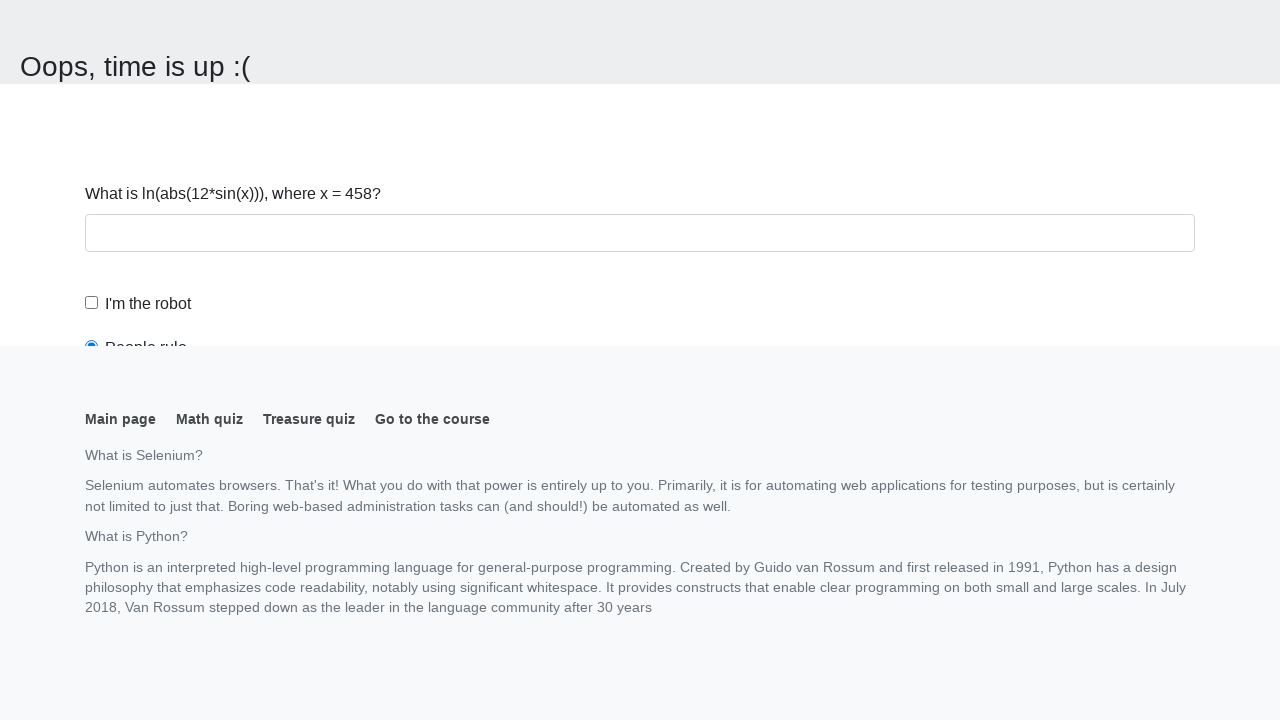

Navigated to execute_script test page
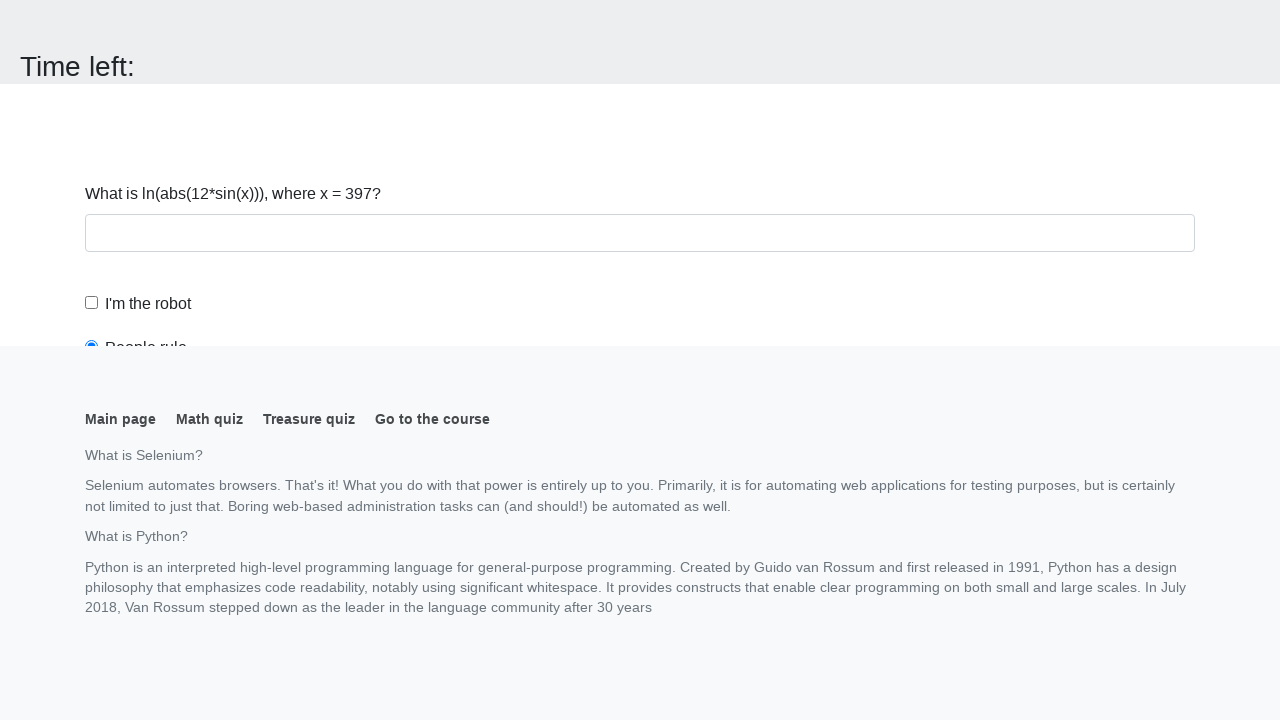

Clicked the first button element on the page at (123, 20) on button
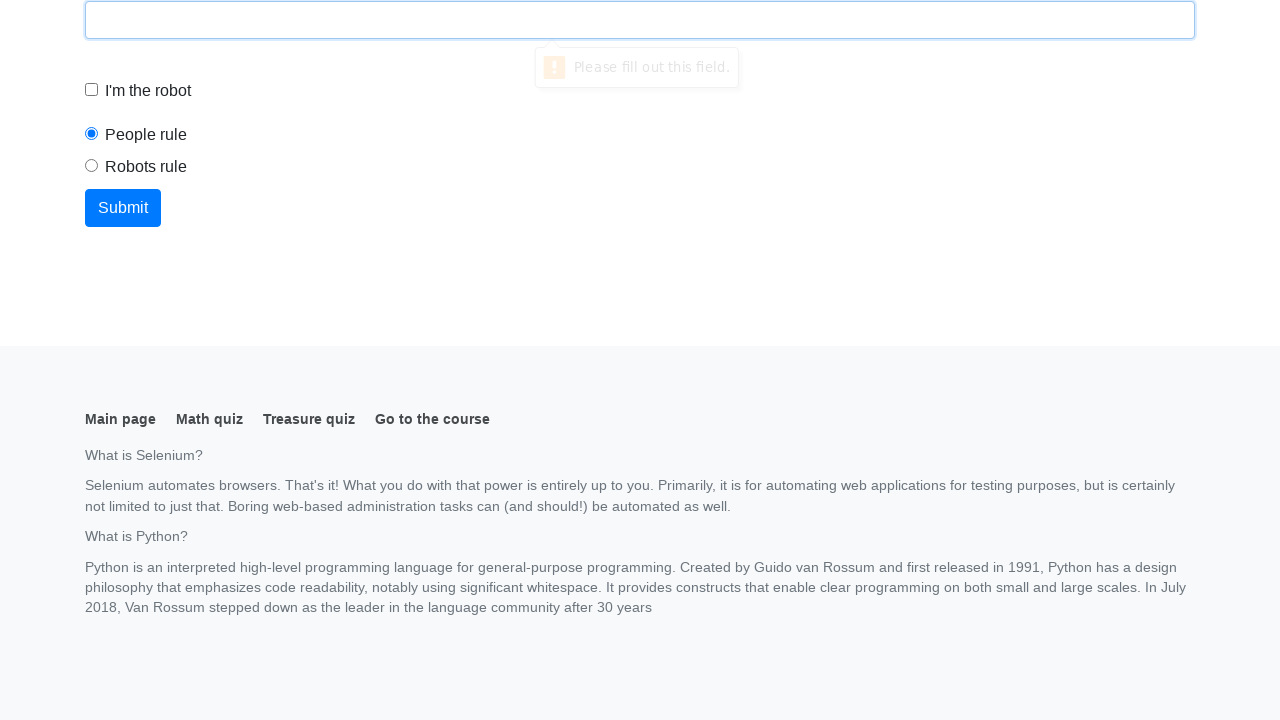

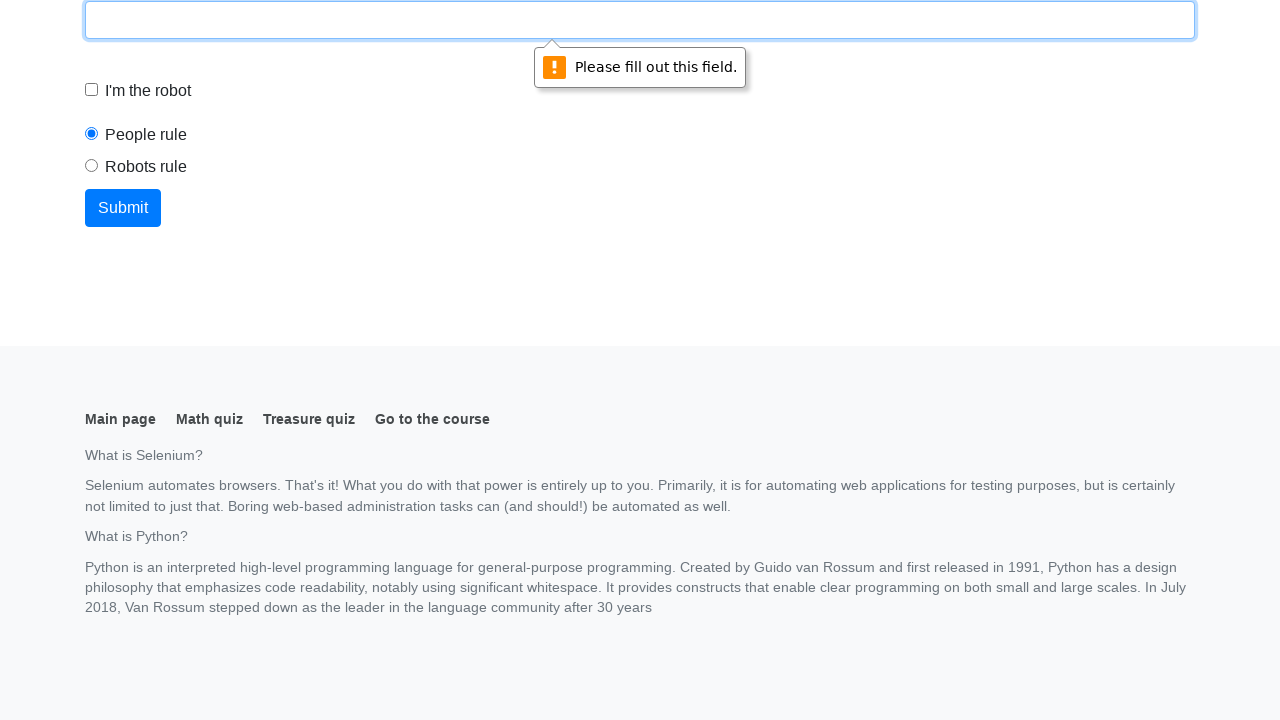